Tests form interactions on an automation practice page by clicking a checkbox, selecting the corresponding option from a dropdown, entering the option text in a name field, and triggering an alert.

Starting URL: https://rahulshettyacademy.com/AutomationPractice/

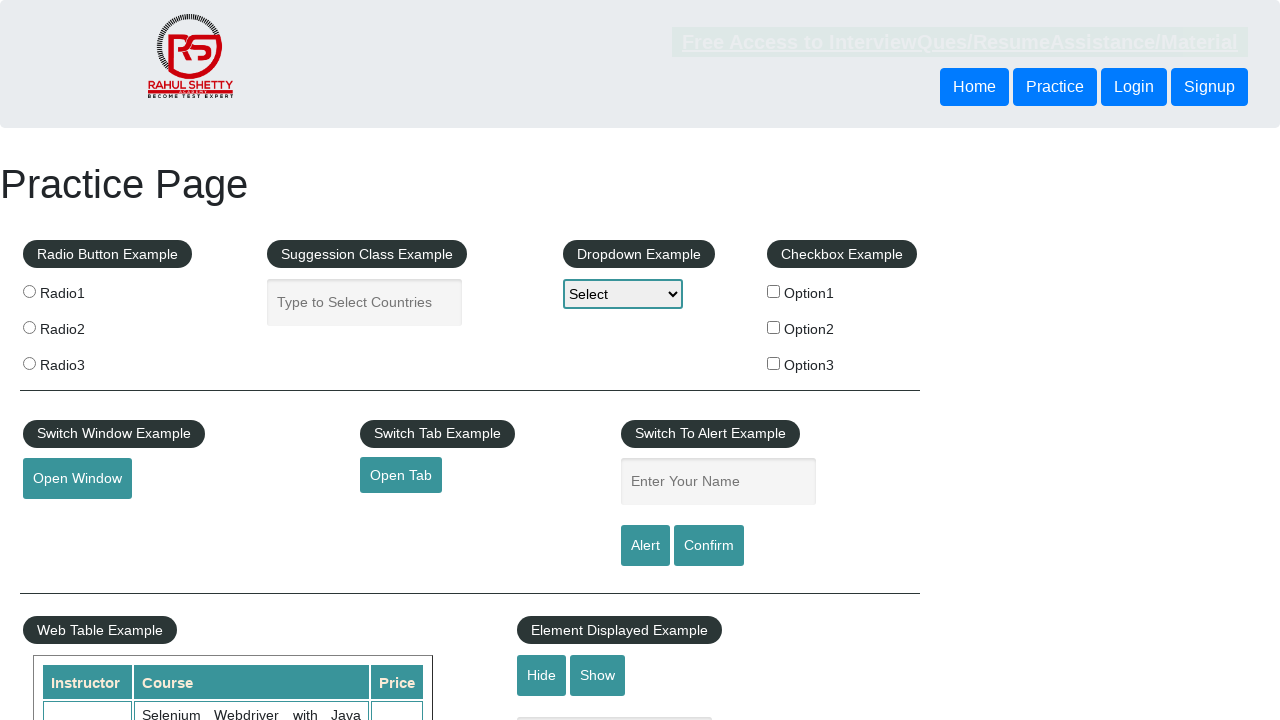

Clicked the second checkbox (Option2) at (774, 327) on xpath=//*[@id='checkbox-example']/fieldset/label[2]/input
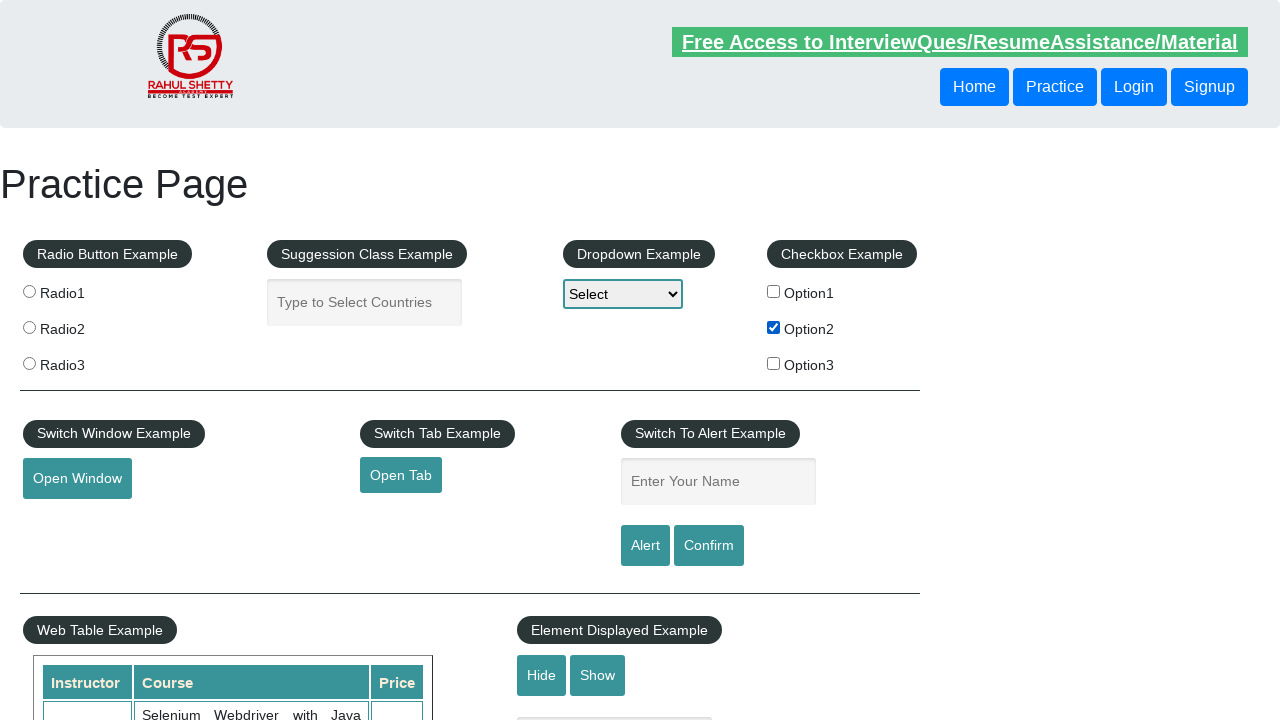

Retrieved checkbox label text: 'Option2'
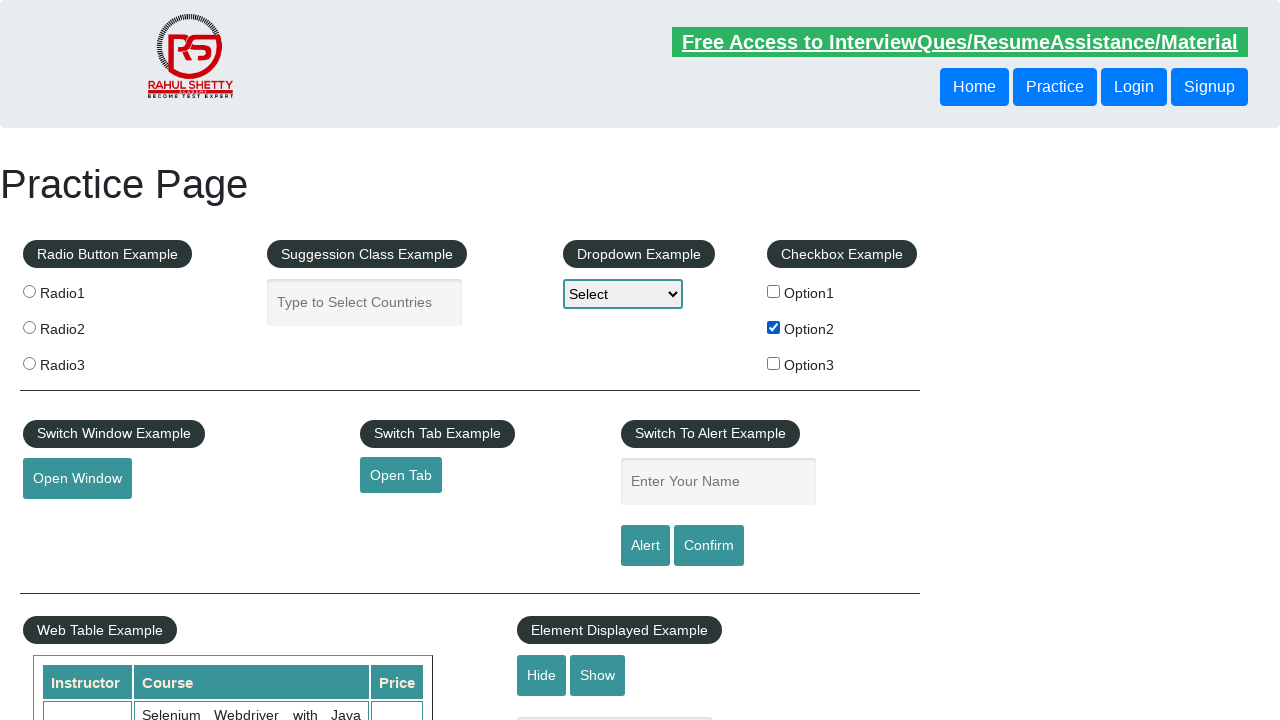

Selected 'Option2' from dropdown on #dropdown-class-example
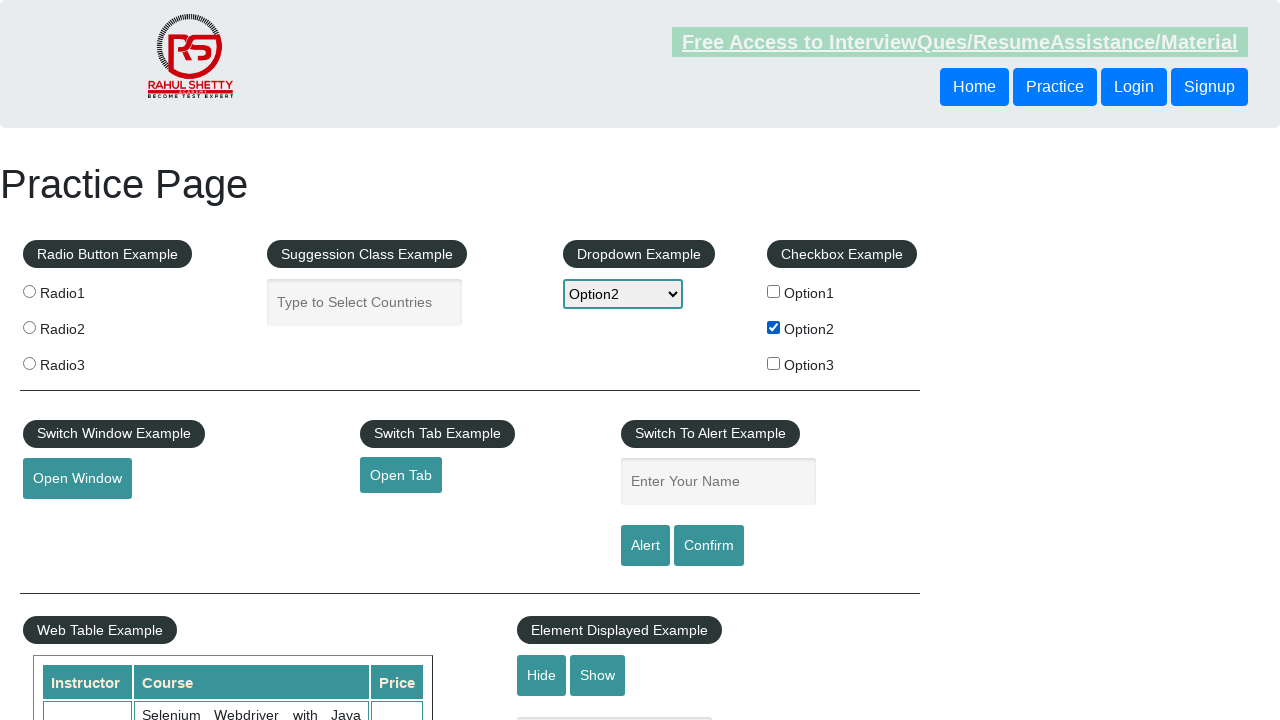

Filled name field with 'Option2' on #name
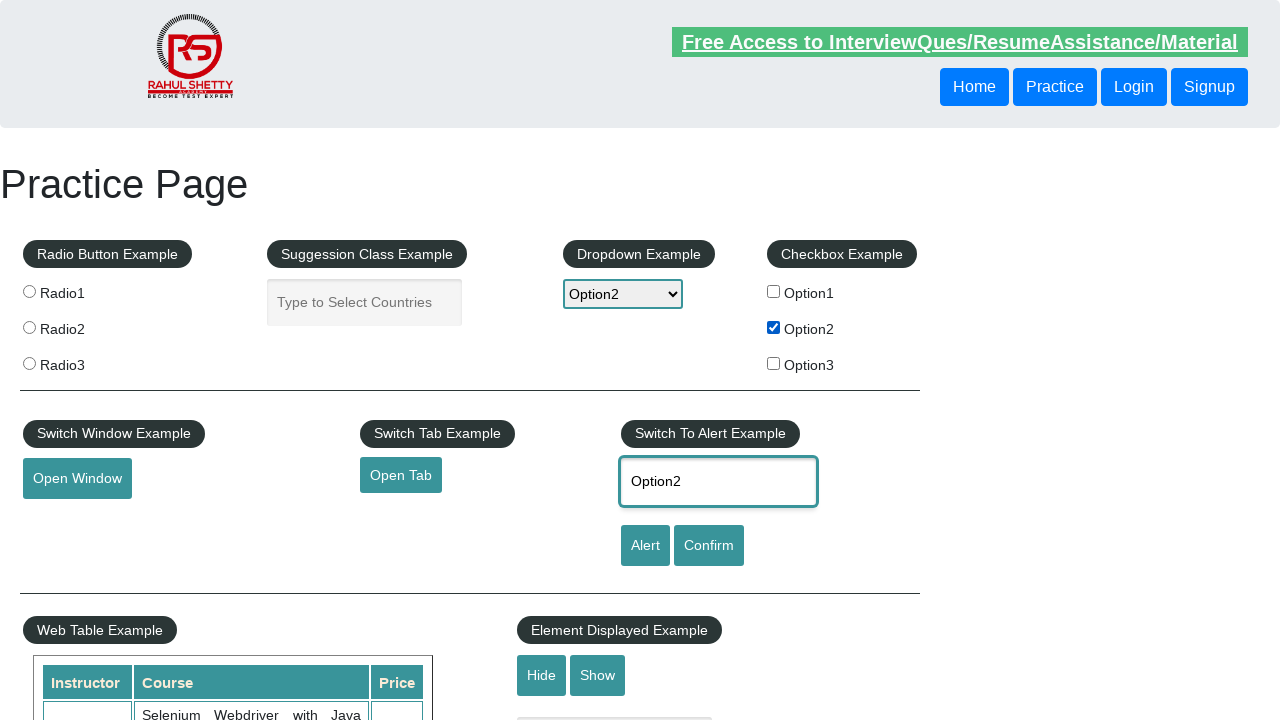

Clicked the alert button at (645, 546) on #alertbtn
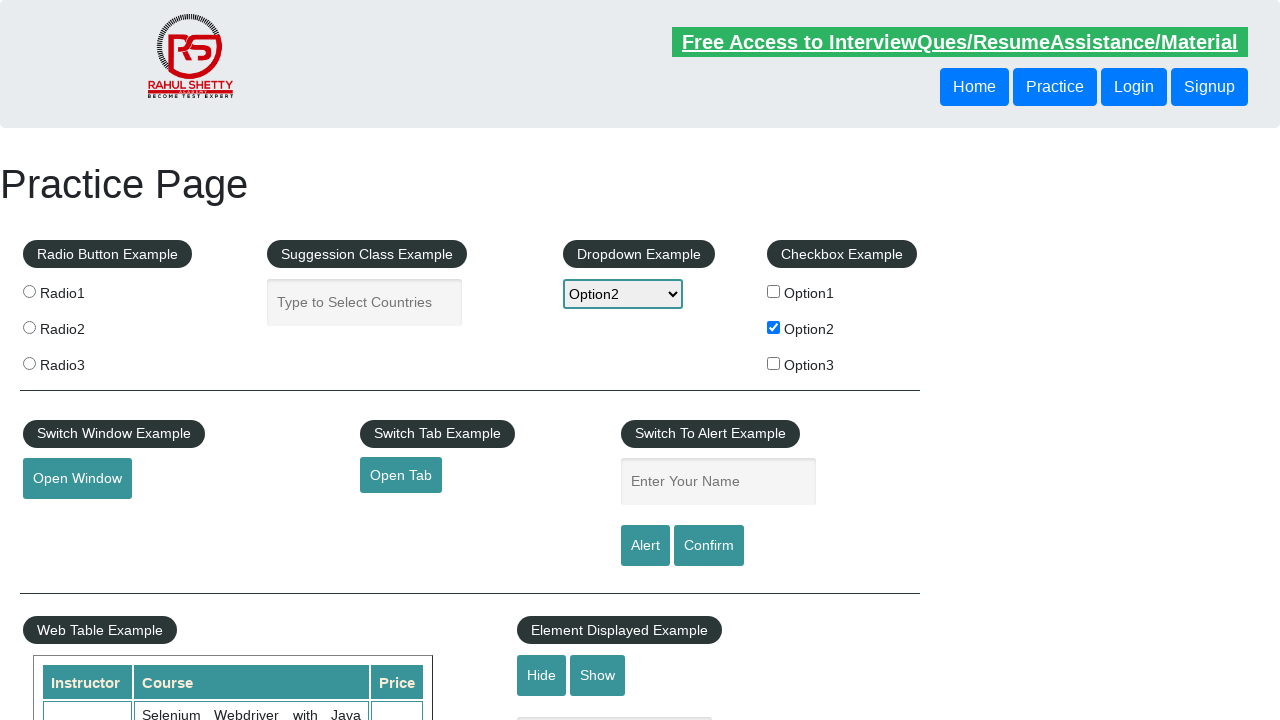

Alert dialog accepted
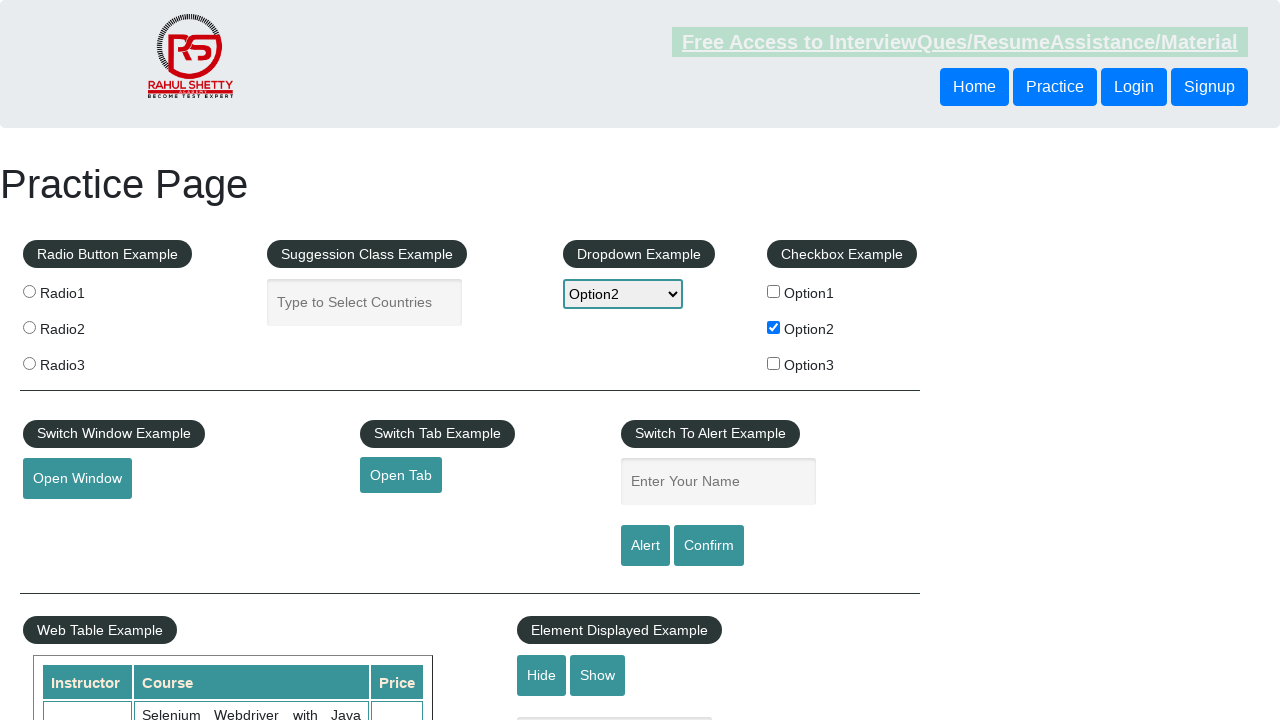

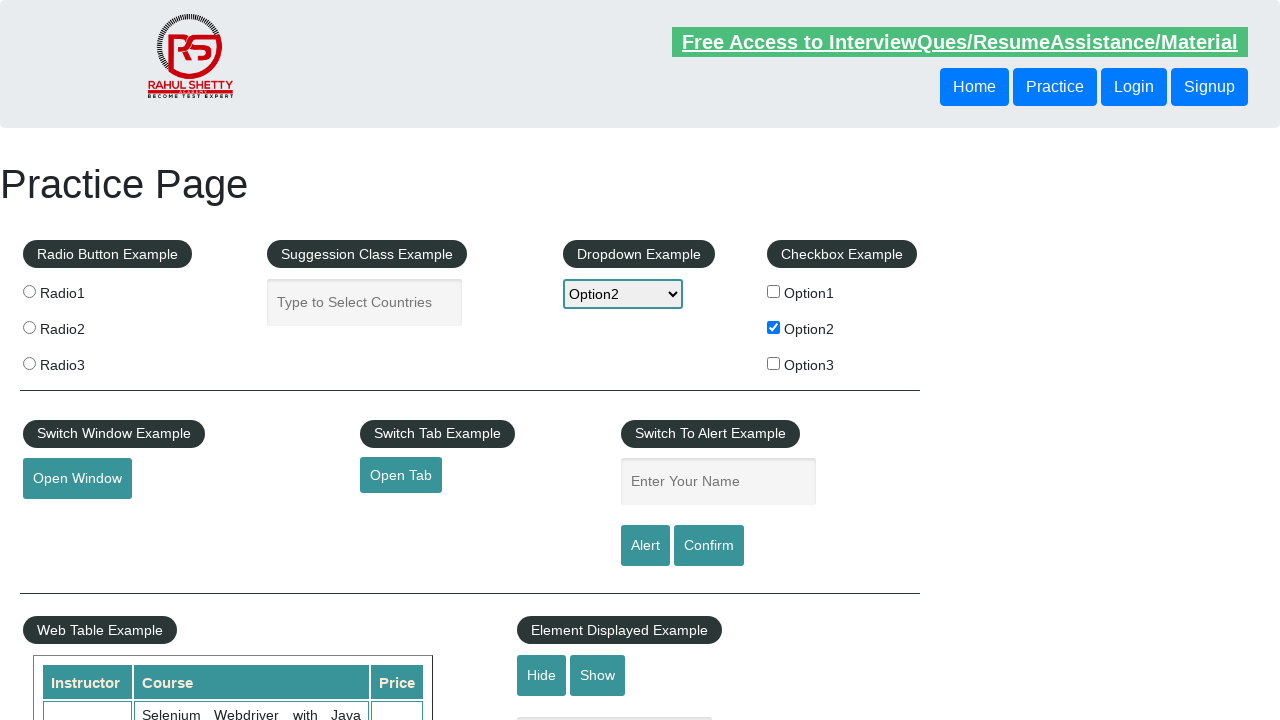